Navigates to the Glassdoor job search website

Starting URL: https://www.glassdoor.com

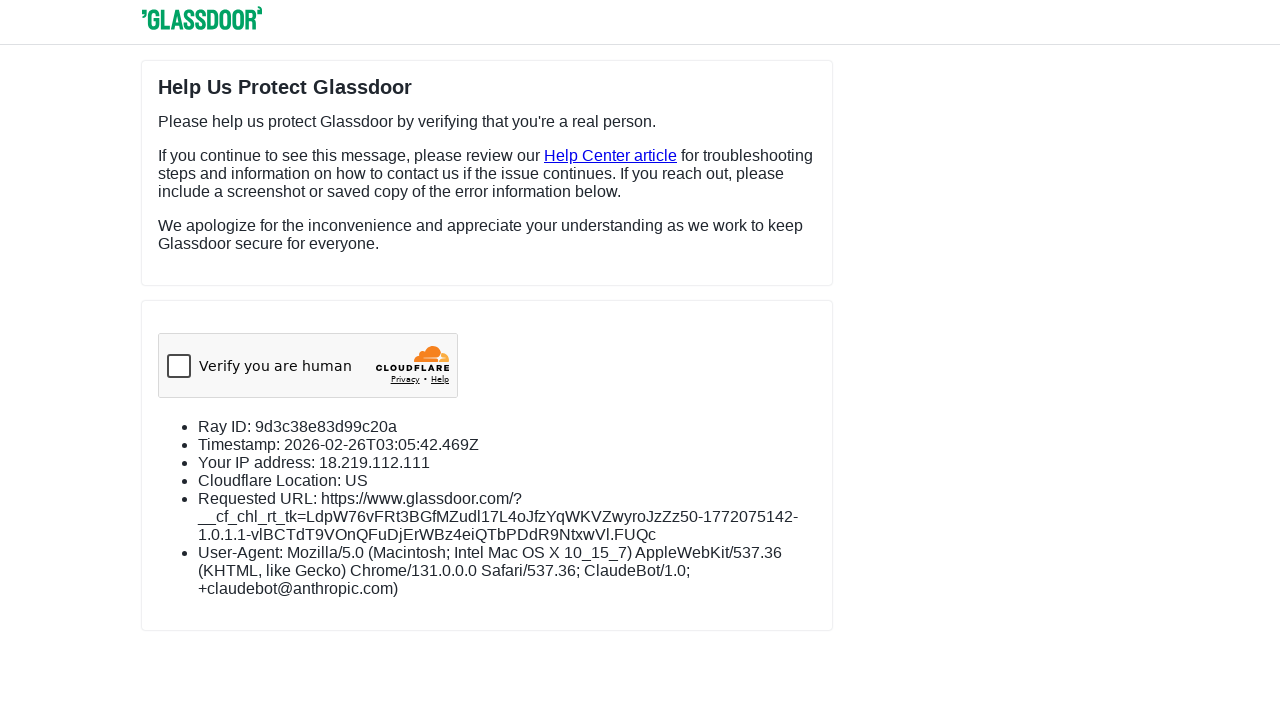

Navigated to Glassdoor job search website
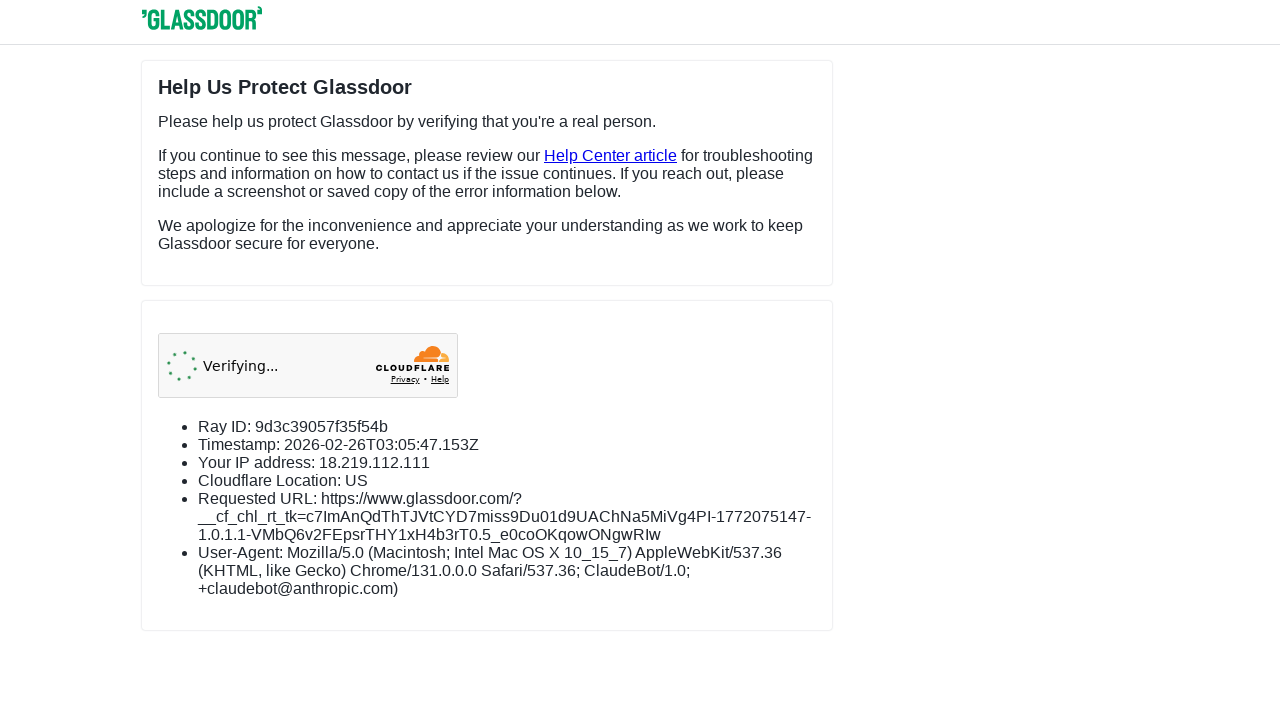

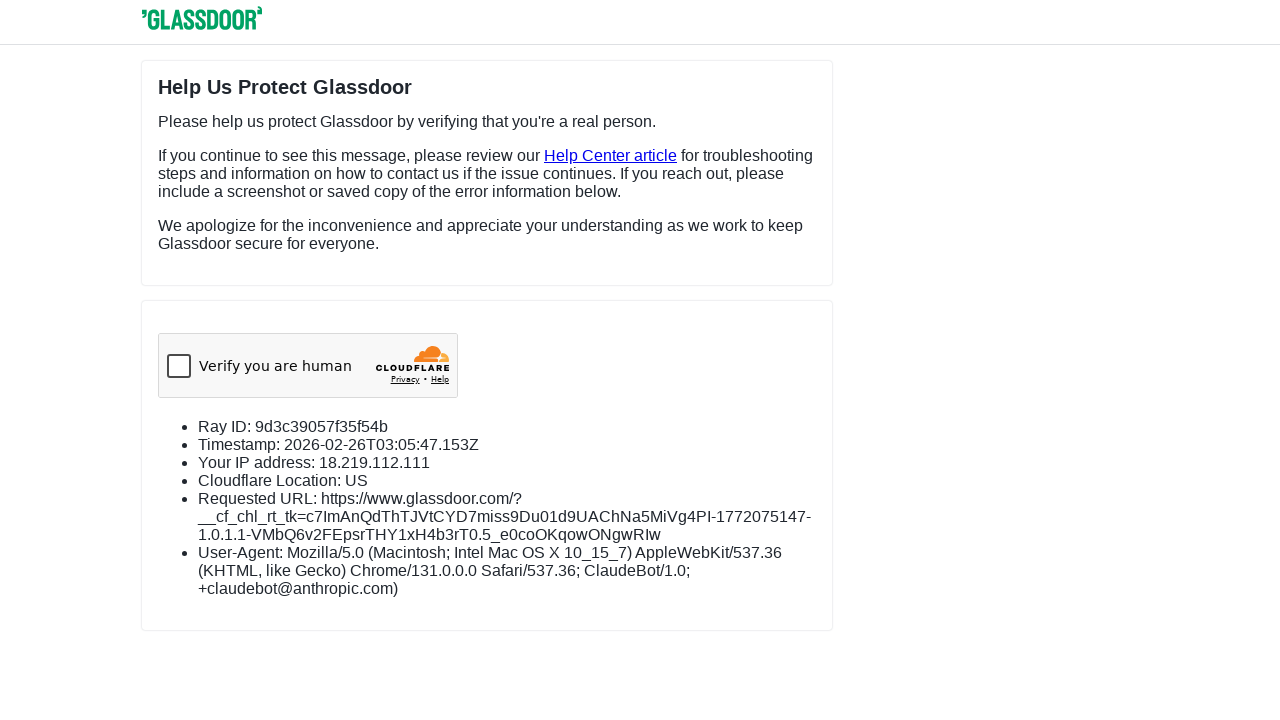